Tests navigation by clicking a link with a calculated mathematical value, then fills out a form with personal information (first name, last name, city, country) and submits it.

Starting URL: http://suninjuly.github.io/find_link_text

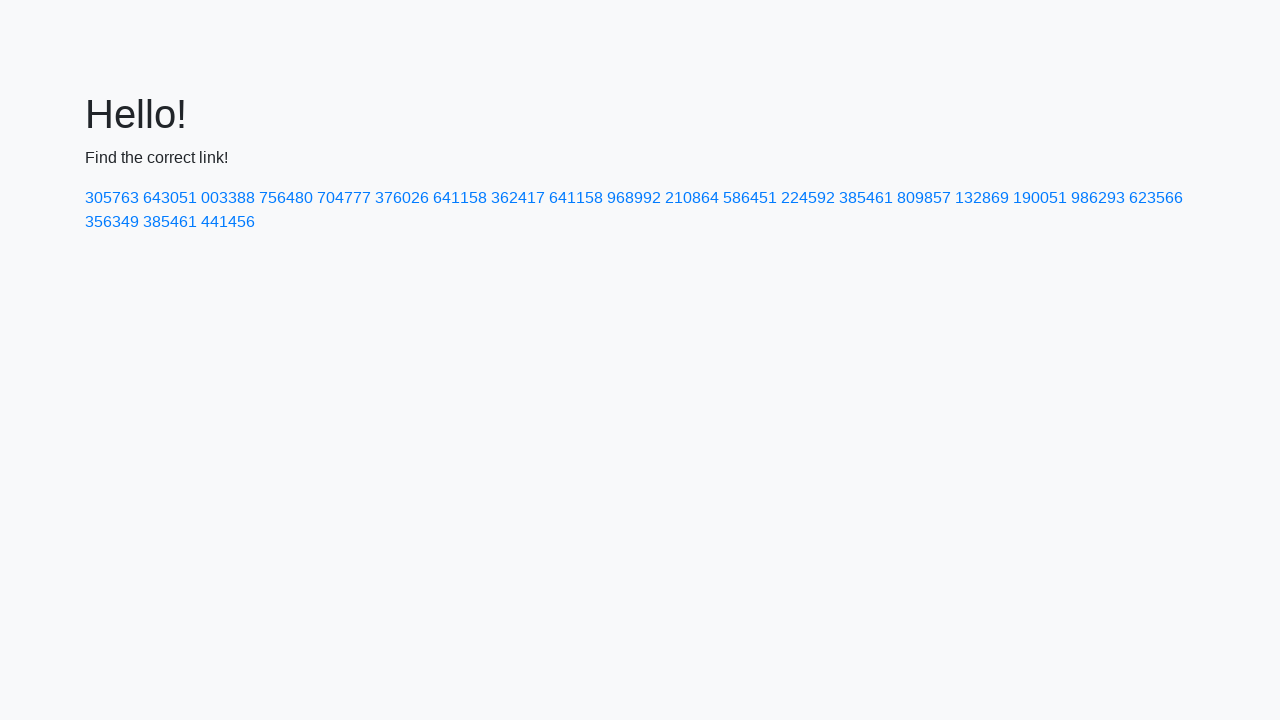

Clicked link with calculated mathematical value: 224592 at (808, 198) on text=224592
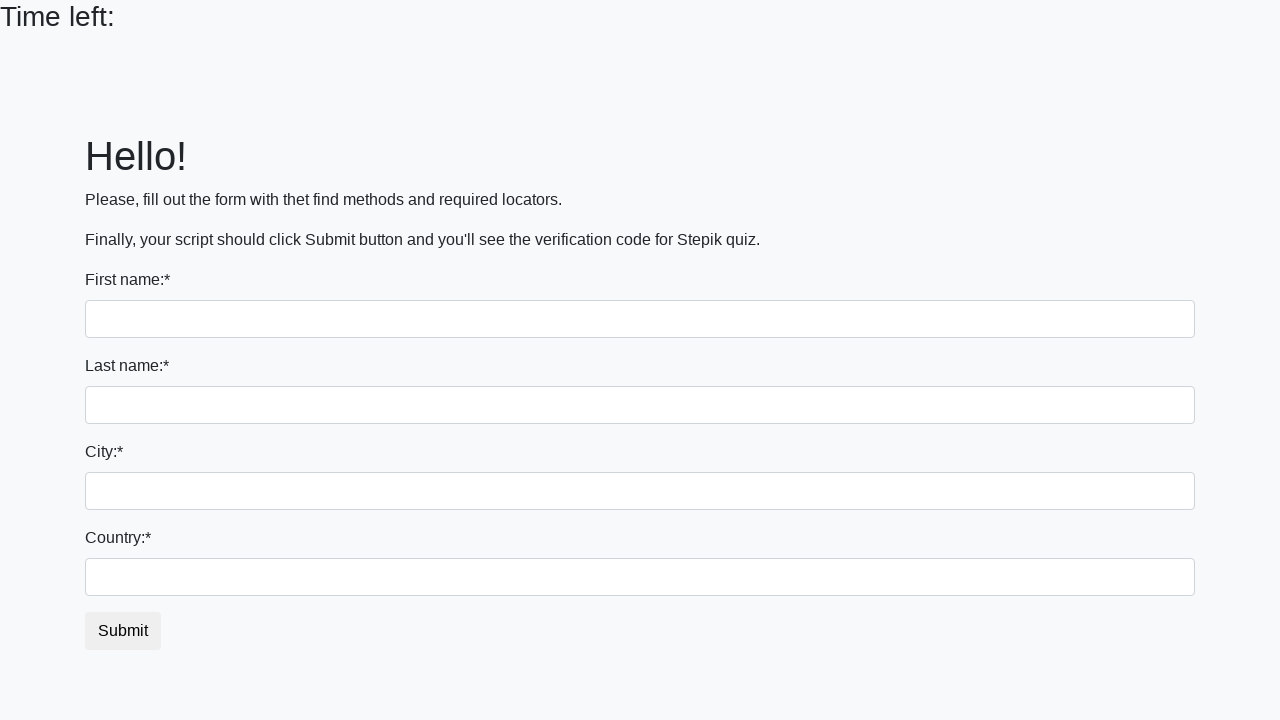

Filled first name field with 'Ivan' on input
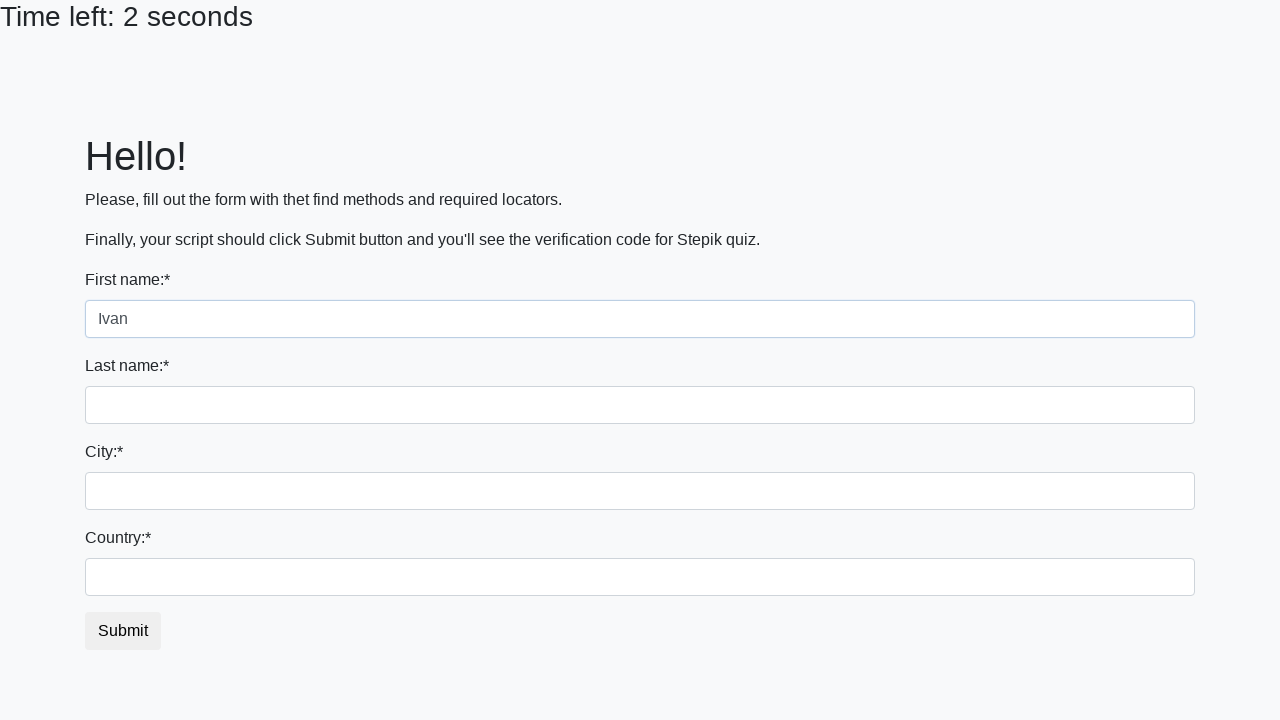

Filled last name field with 'Petrov' on input[name='last_name']
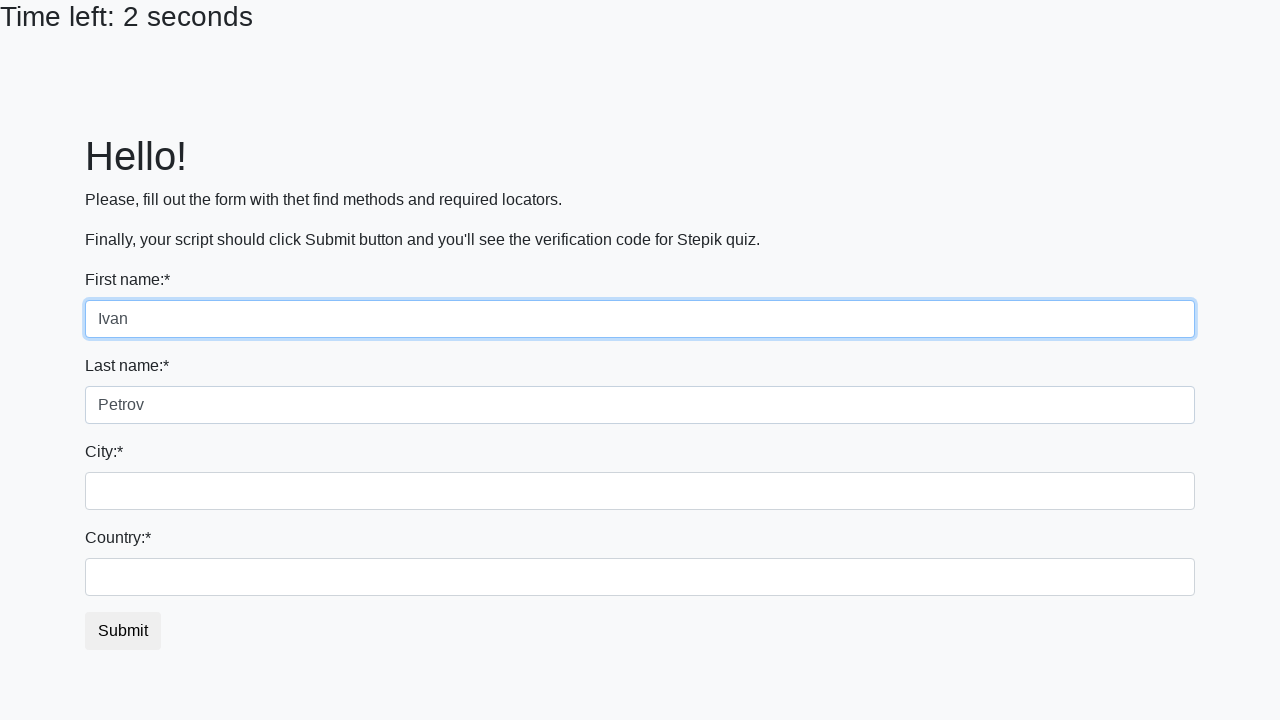

Filled city field with 'Smolensk' on .form-control.city
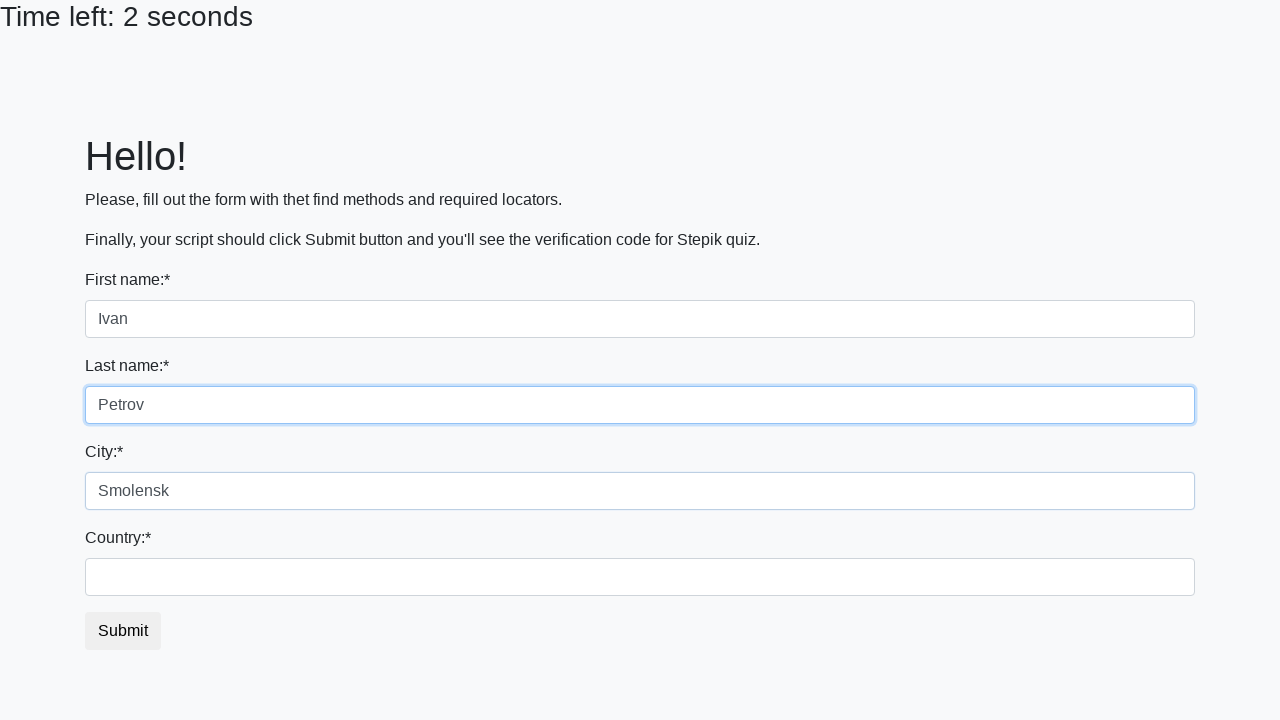

Filled country field with 'Russia' on #country
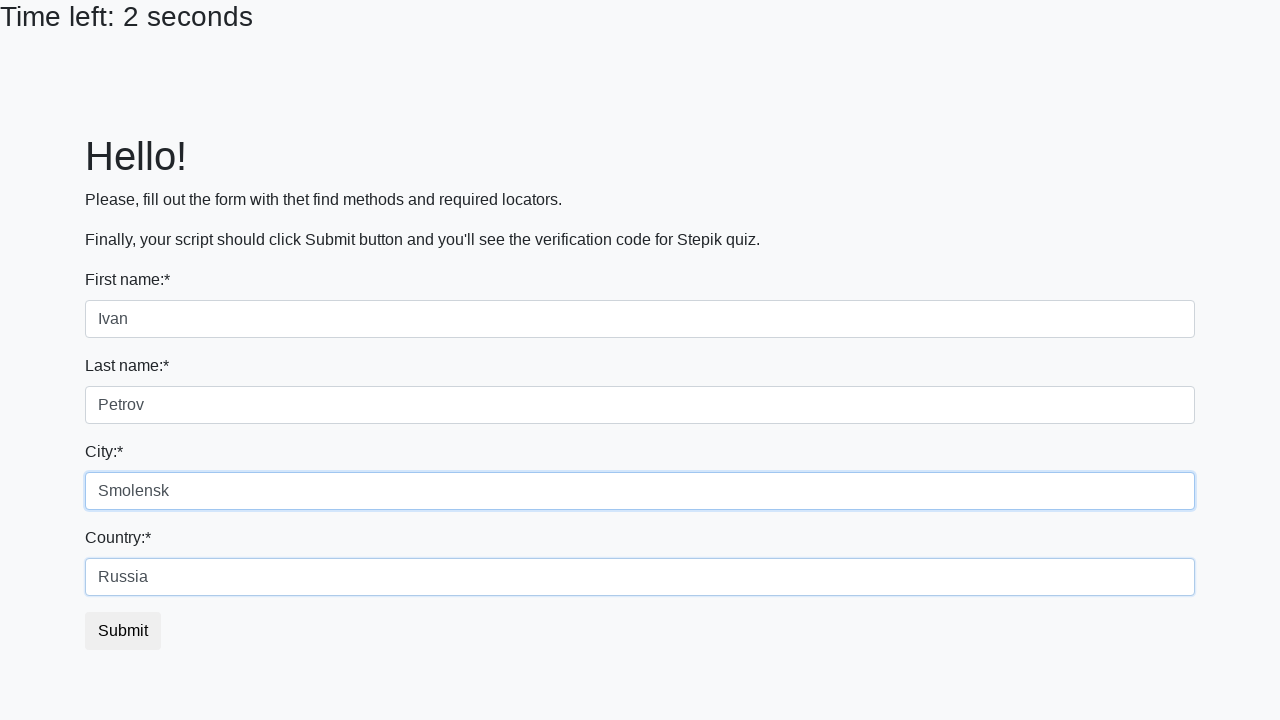

Clicked submit button to submit form at (123, 631) on button.btn
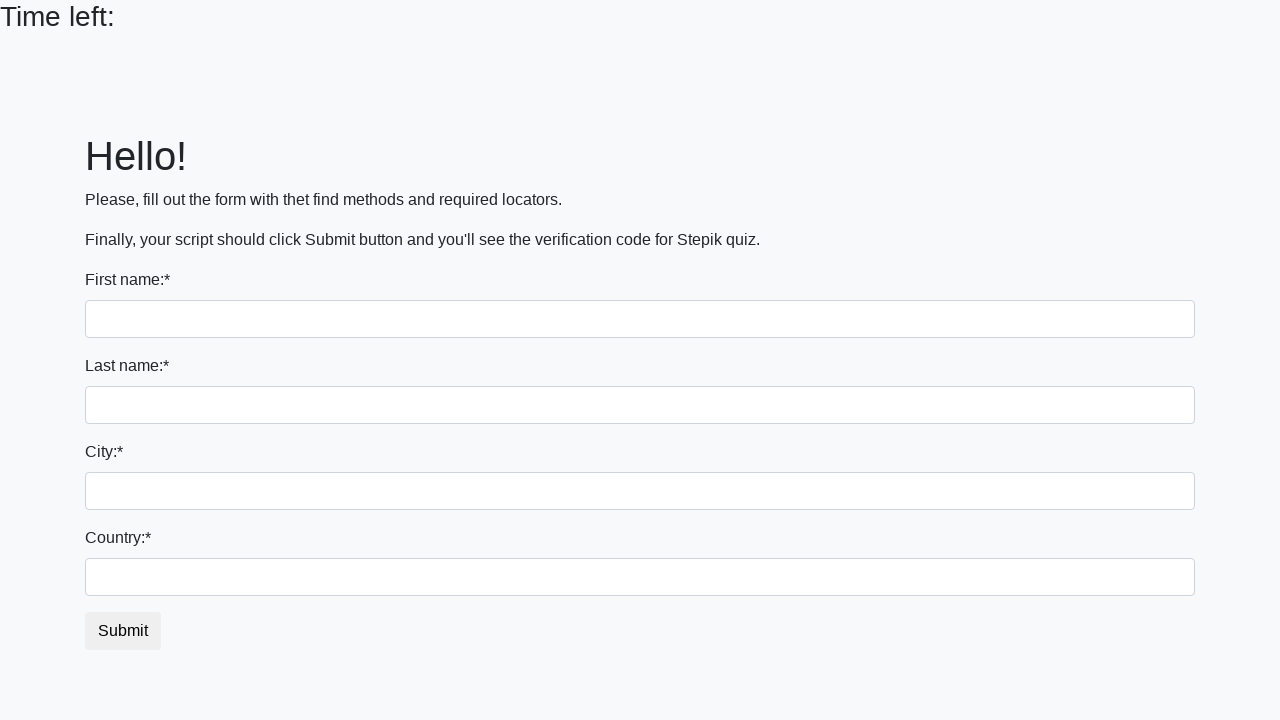

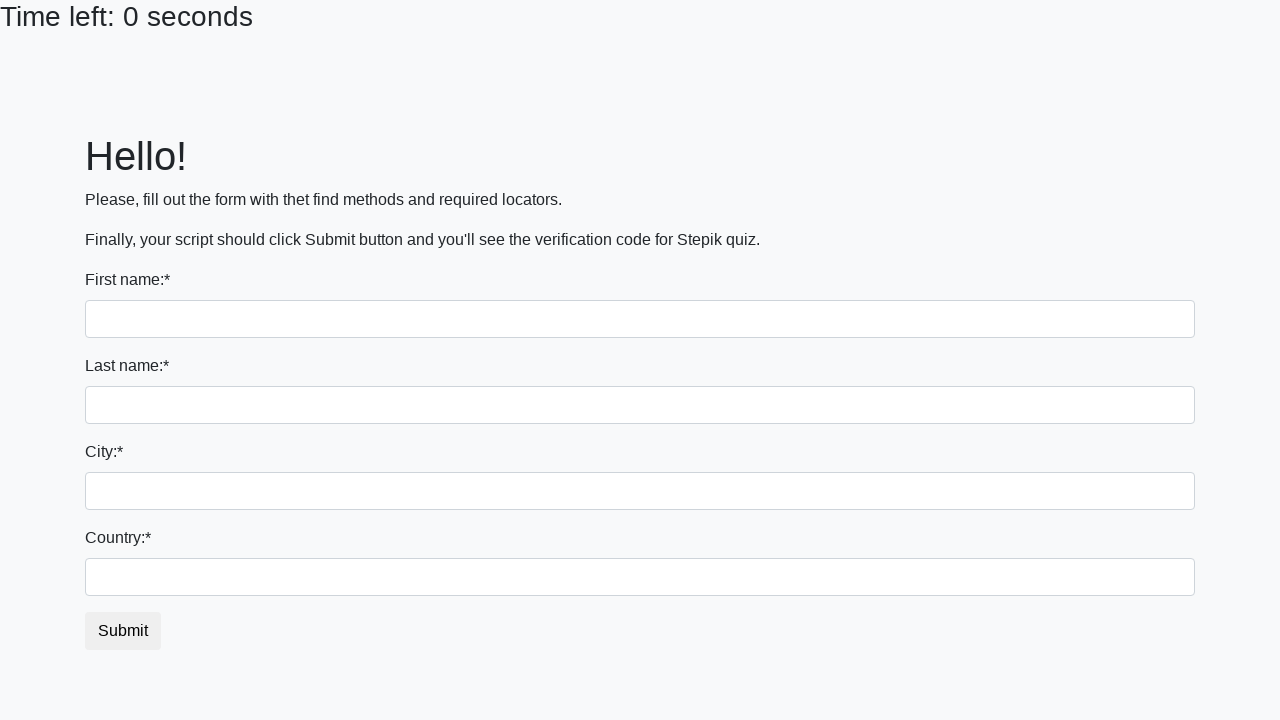